Tests alert handling by filling a name field, clicking a button to trigger a JavaScript alert, and accepting the alert dialog.

Starting URL: https://rahulshettyacademy.com/AutomationPractice/

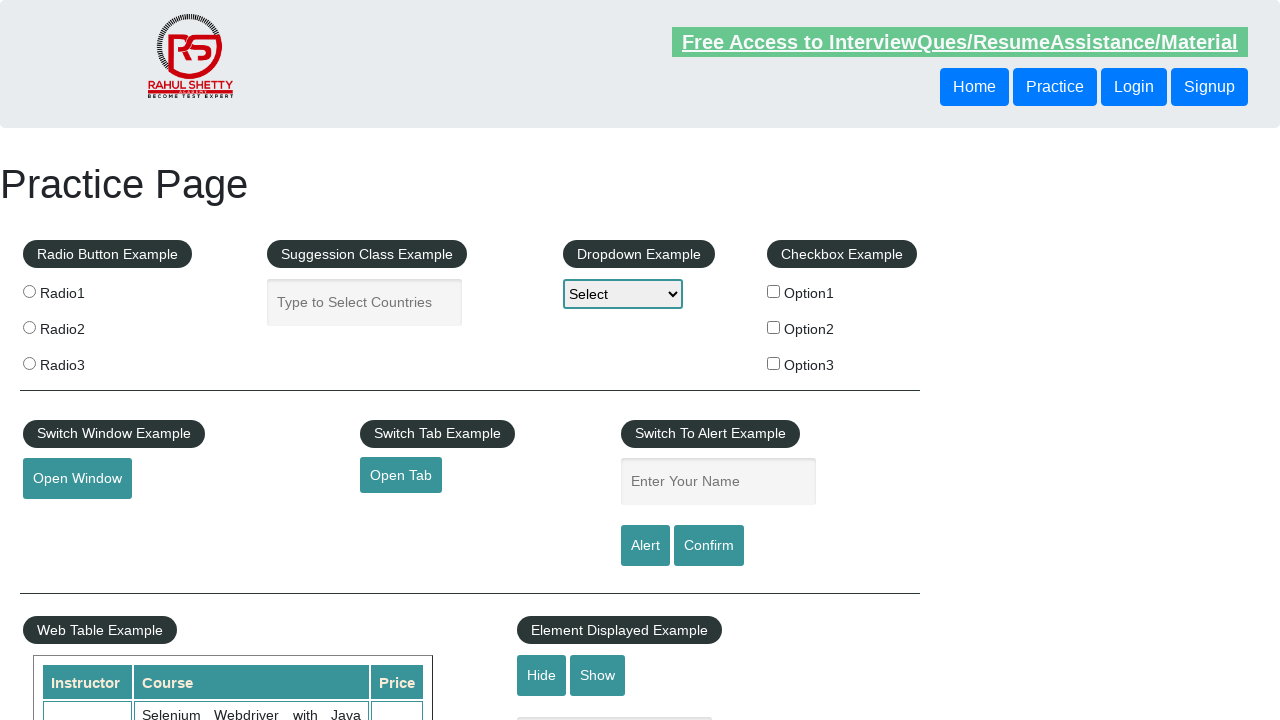

Filled name field with 'Nico' on #name
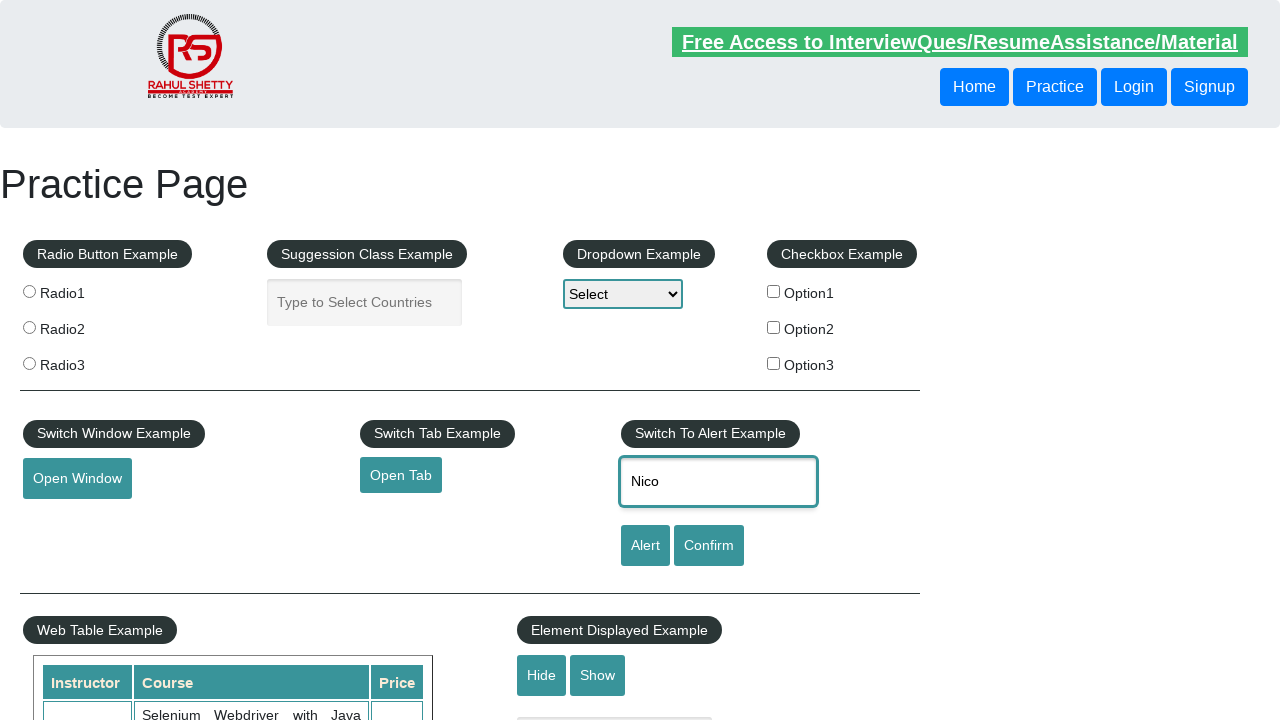

Set up dialog handler to accept alerts
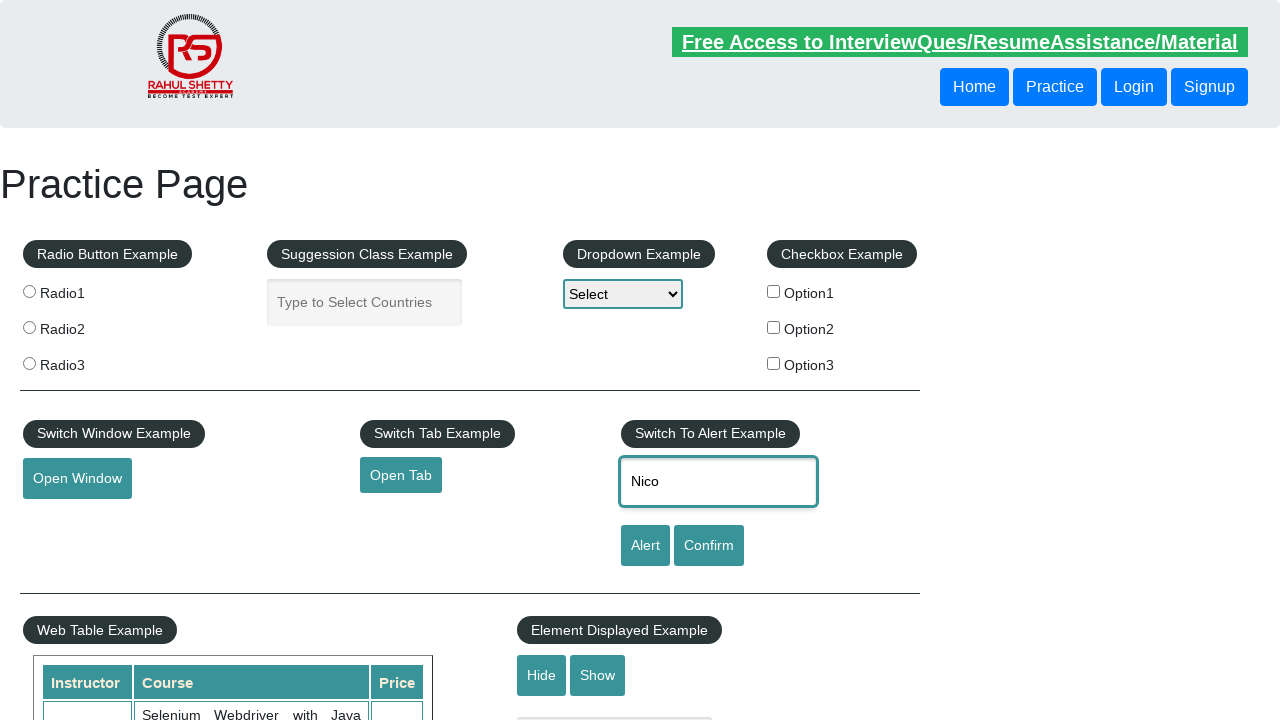

Clicked alert button to trigger JavaScript alert at (645, 546) on #alertbtn
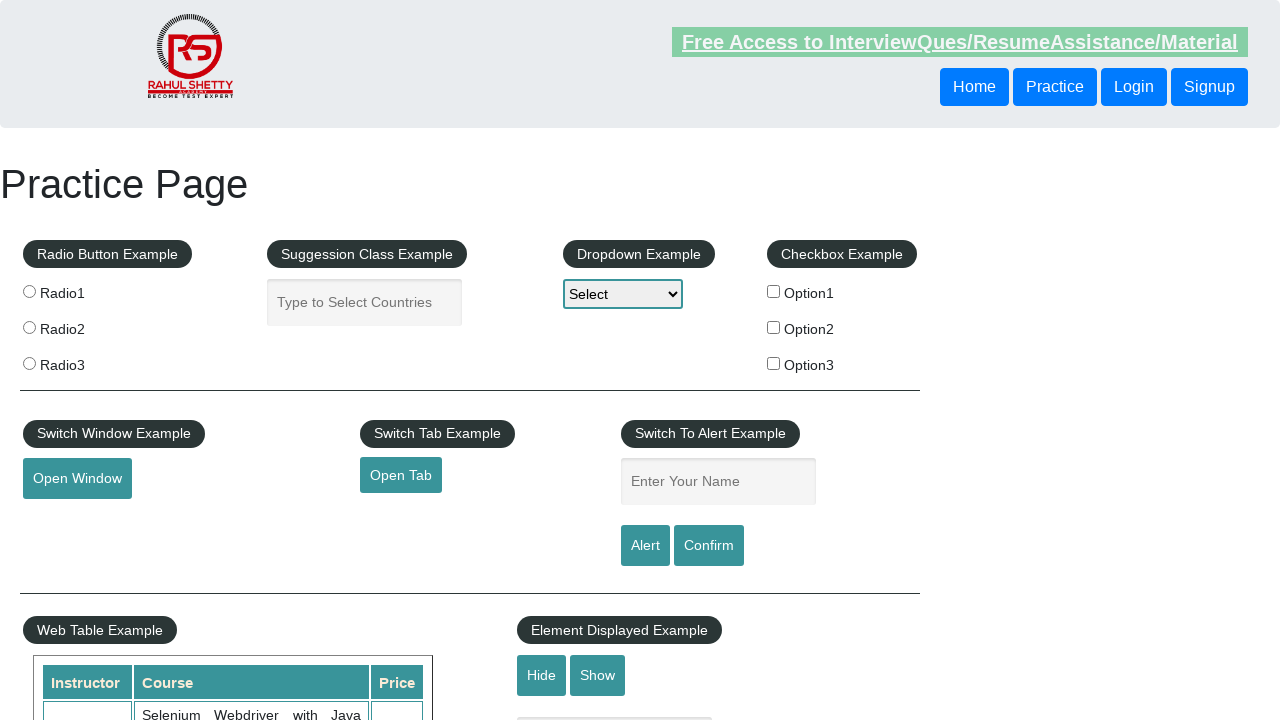

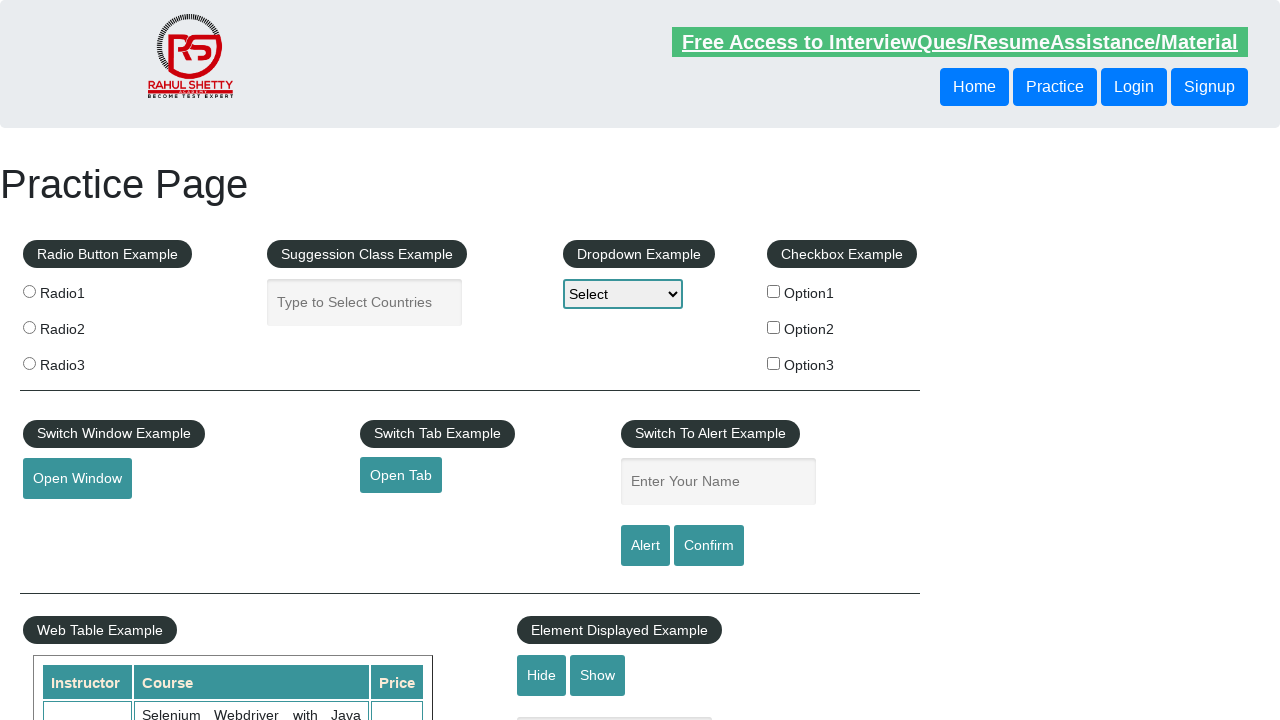